Tests iframe switching and JavaScript alert handling by navigating to W3Schools' tryit editor, switching to the iframe containing the example, clicking a "Try it" button that triggers an alert, and accepting the alert.

Starting URL: https://www.w3schools.com/jsref/tryit.asp?filename=tryjsref_alert

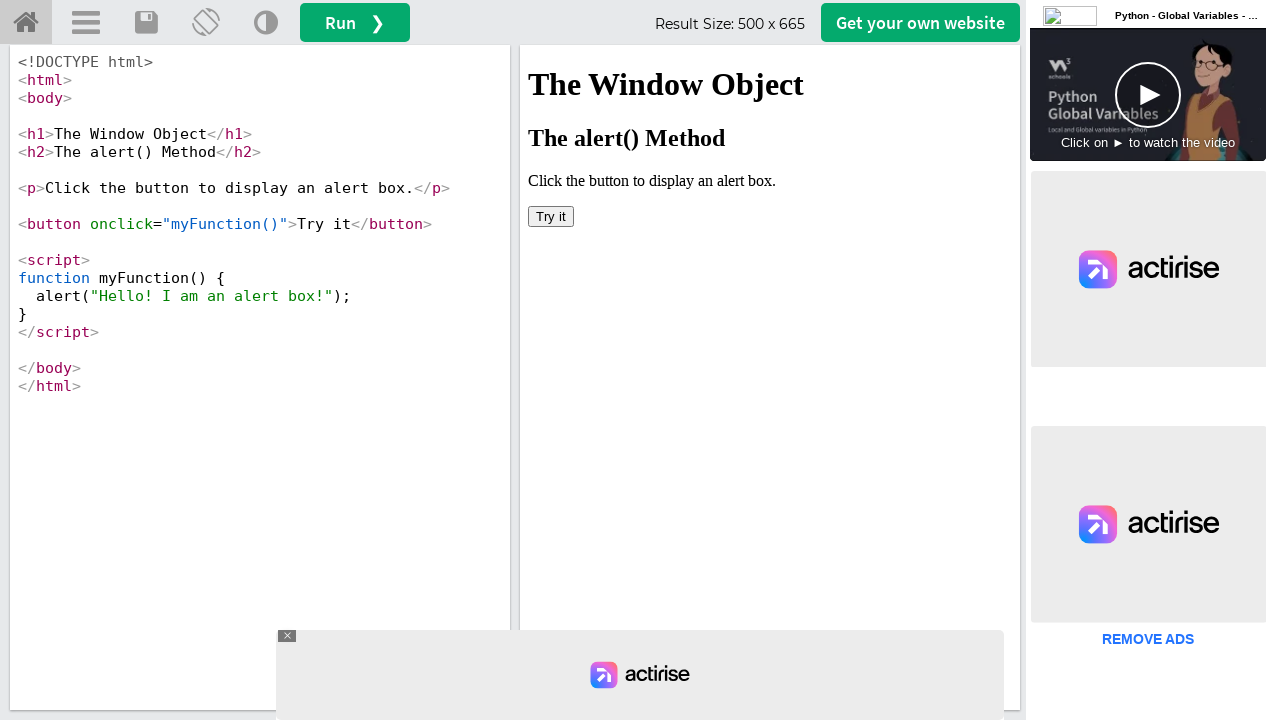

Located iframe with id 'iframeResult'
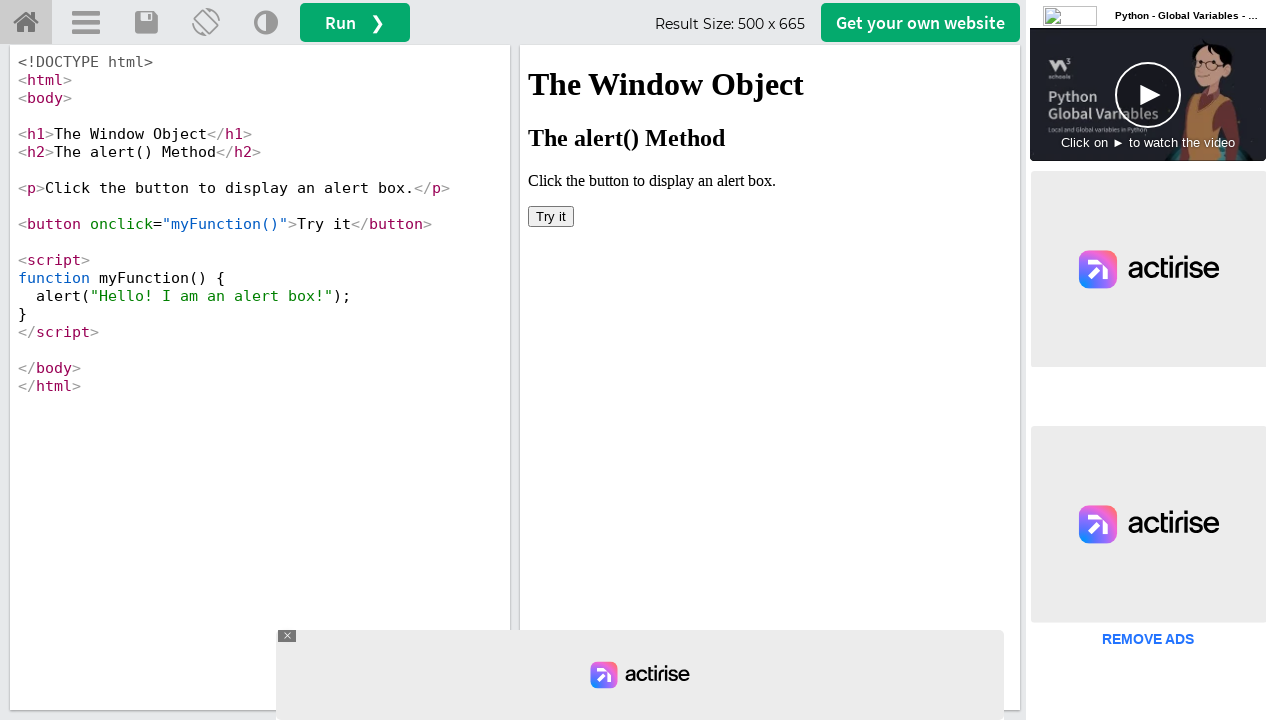

Clicked 'Try it' button inside iframe at (551, 216) on #iframeResult >> internal:control=enter-frame >> xpath=//button[contains(text(),
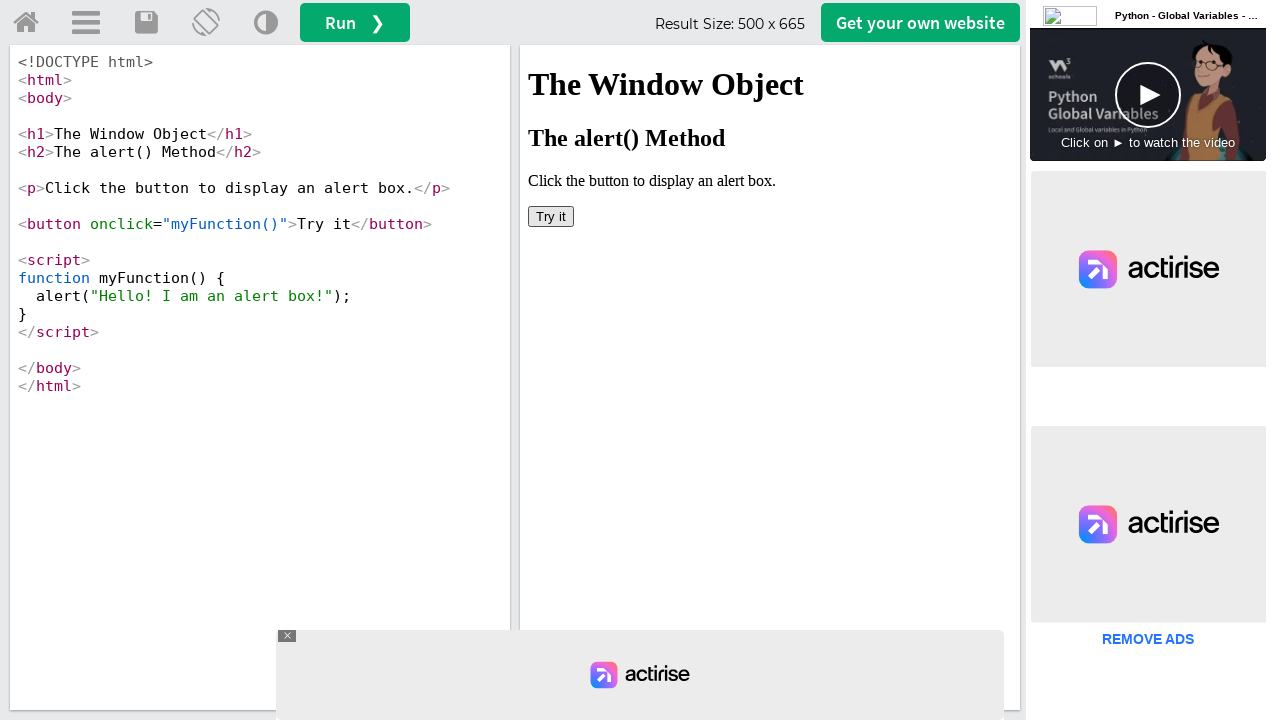

Set up dialog handler to accept alerts
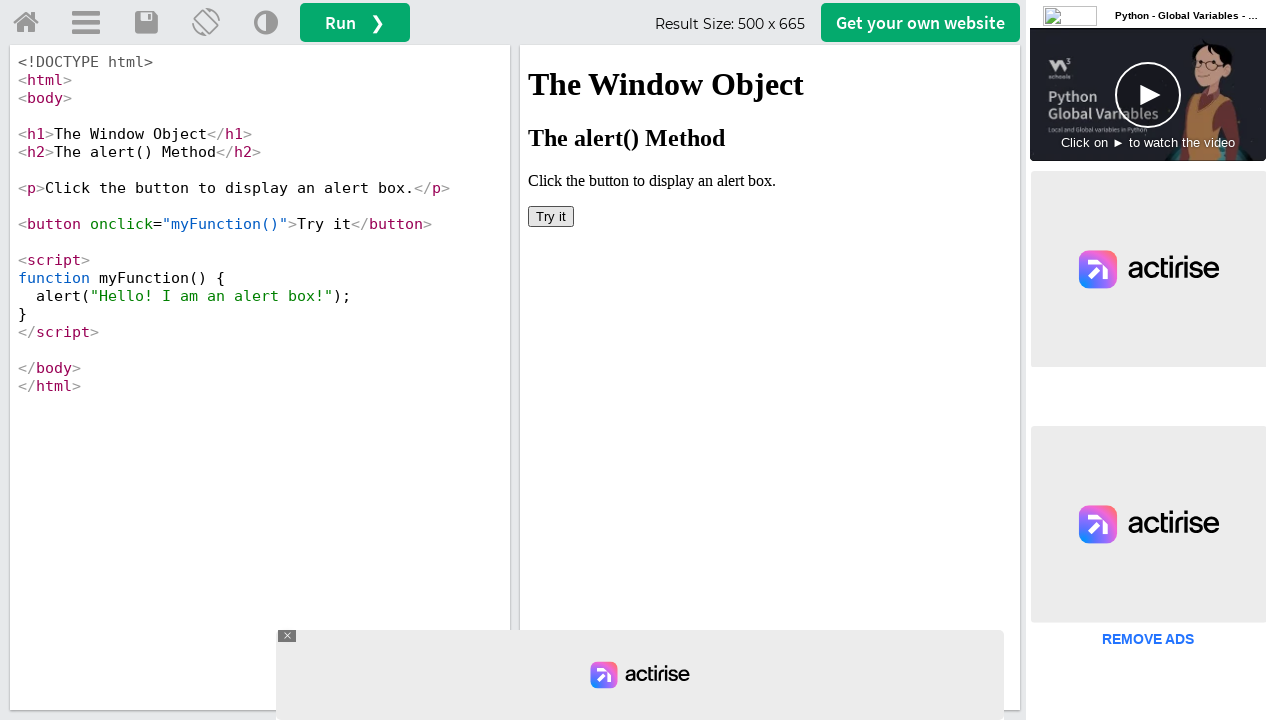

Waited 1000ms for alert to appear
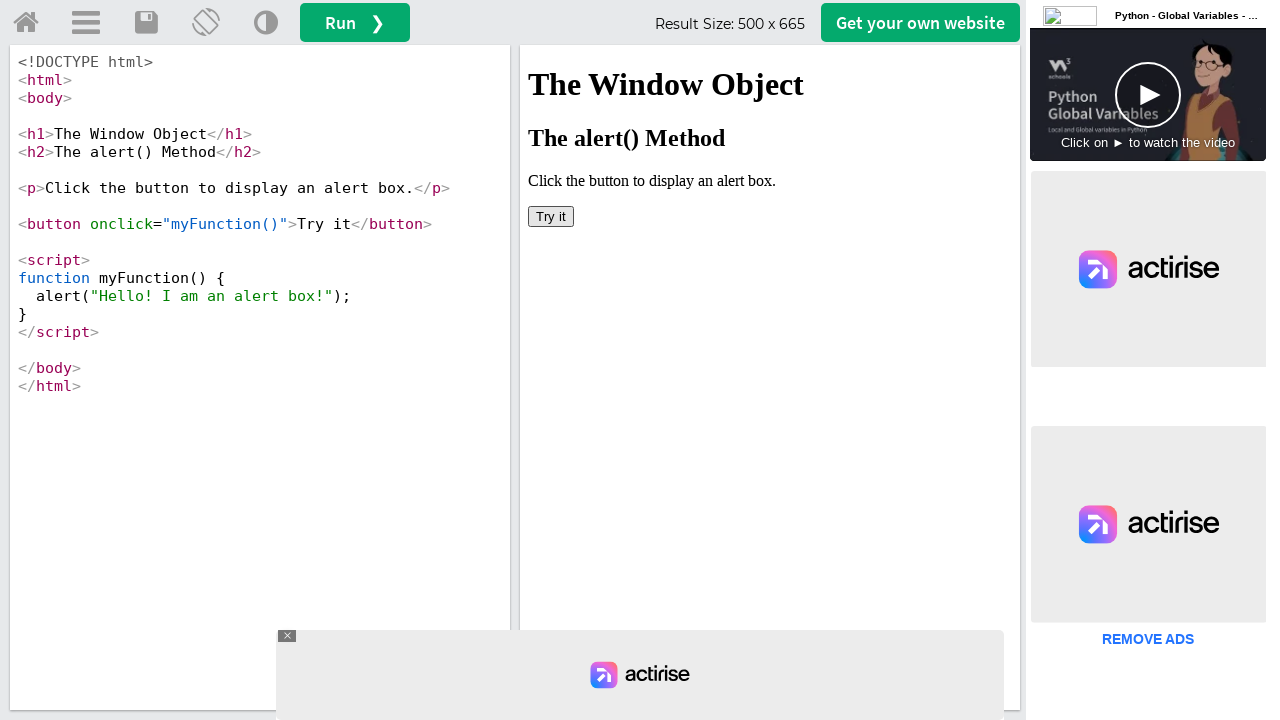

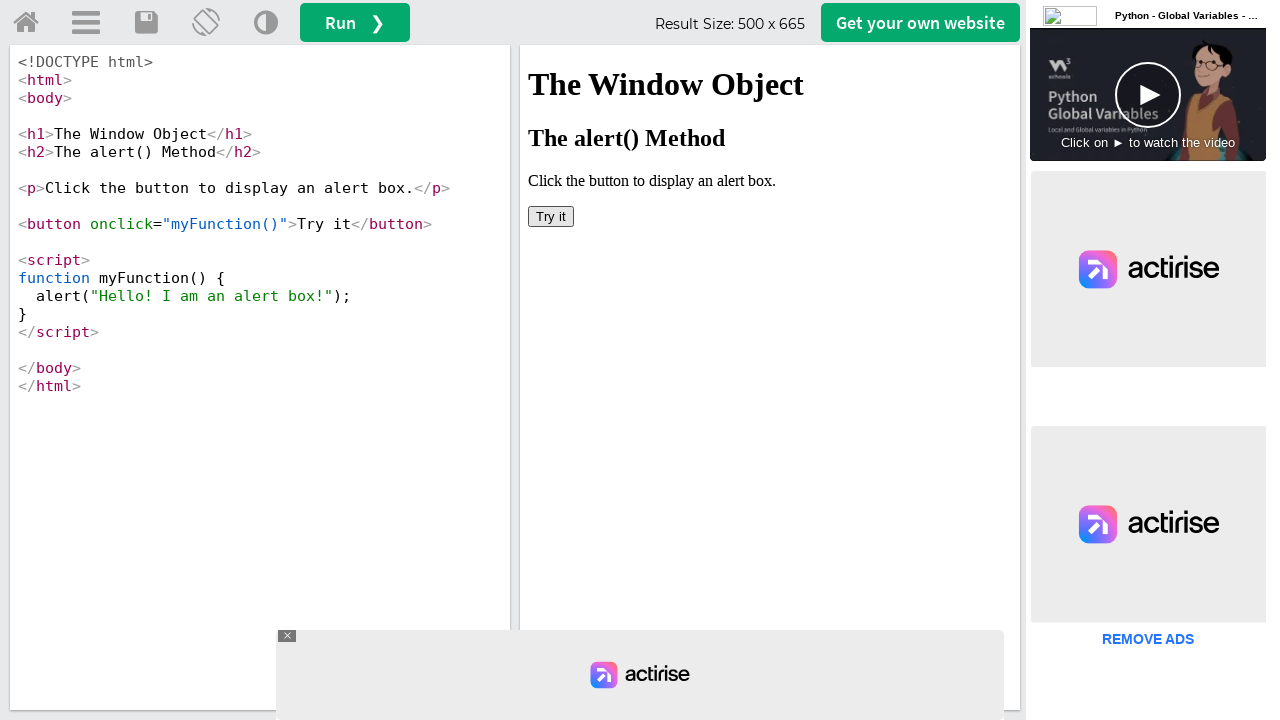